Tests the random number generator on random.org by setting parameters and verifying the generated number is within the specified range

Starting URL: http://random.org/integers/

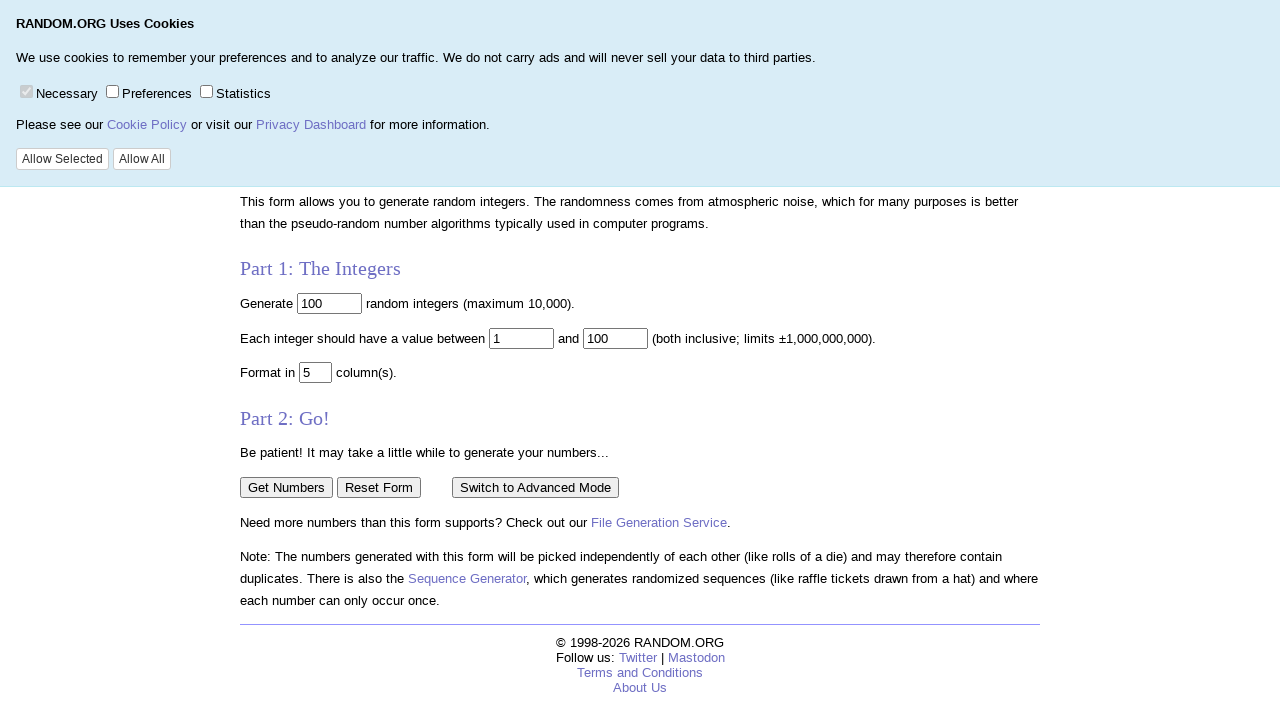

Retrieved minimum value from input field
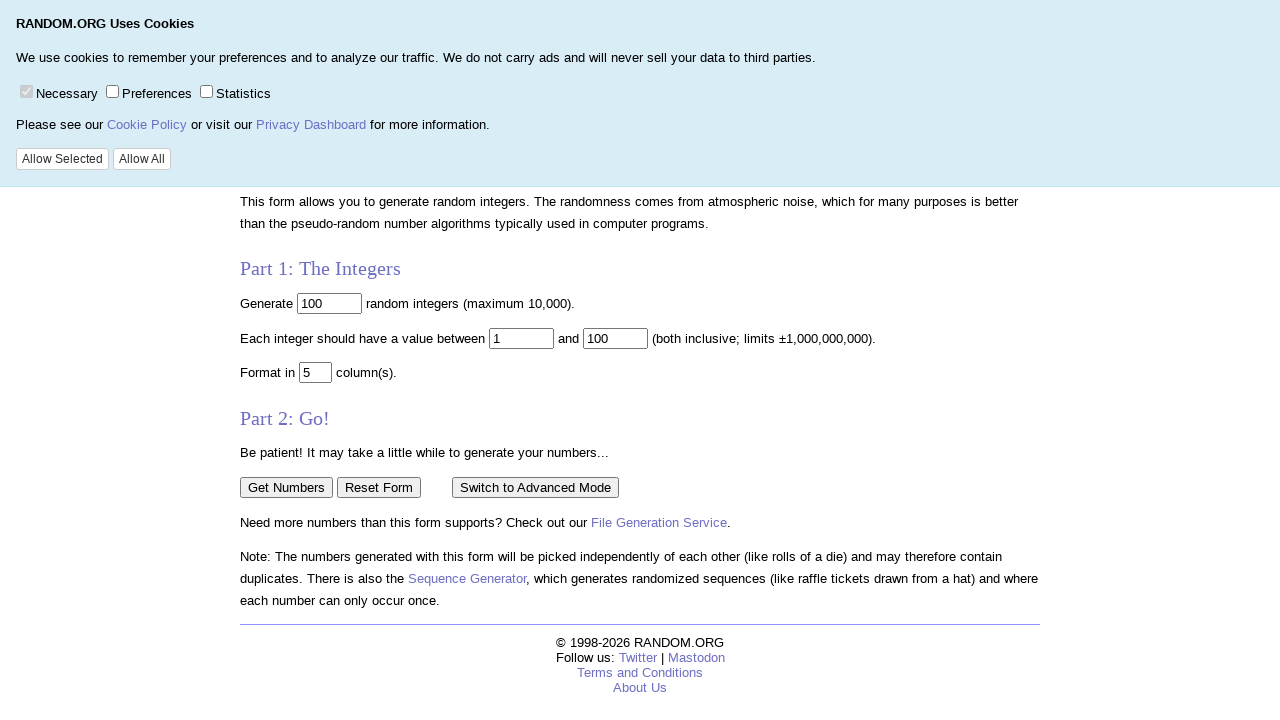

Retrieved maximum value from input field
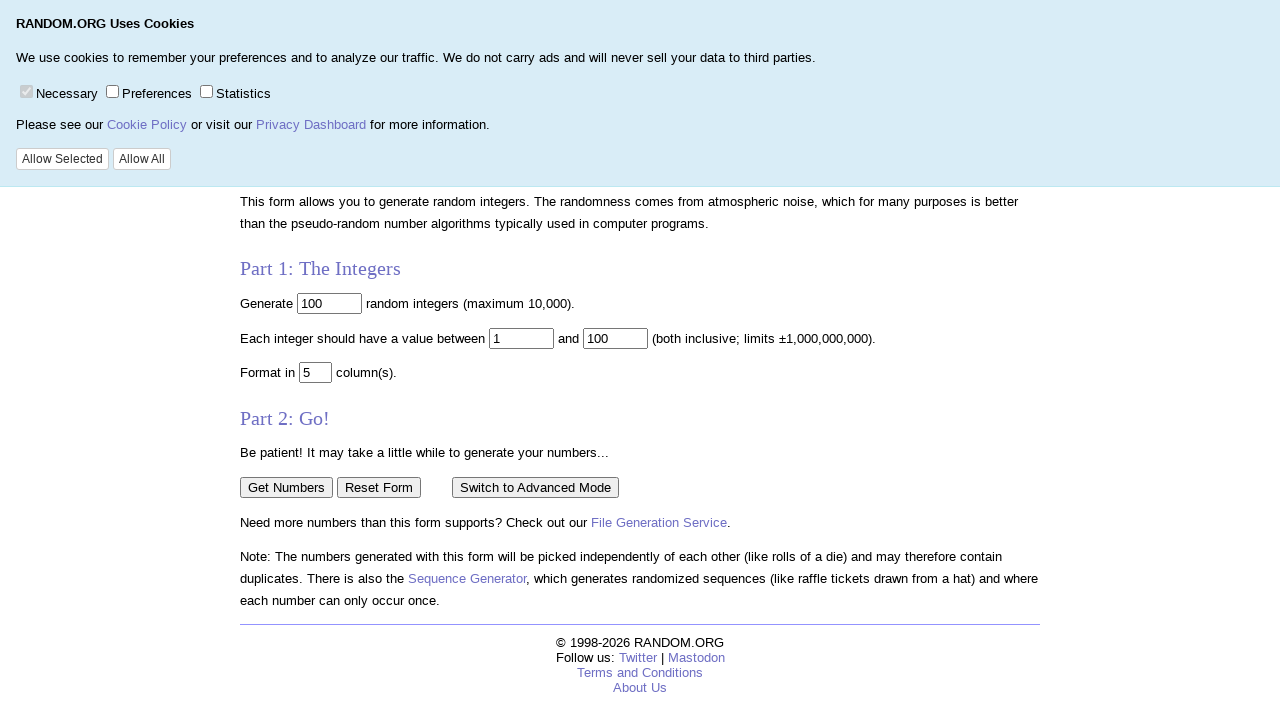

Set number of integers to generate to 1 on input[name='num']
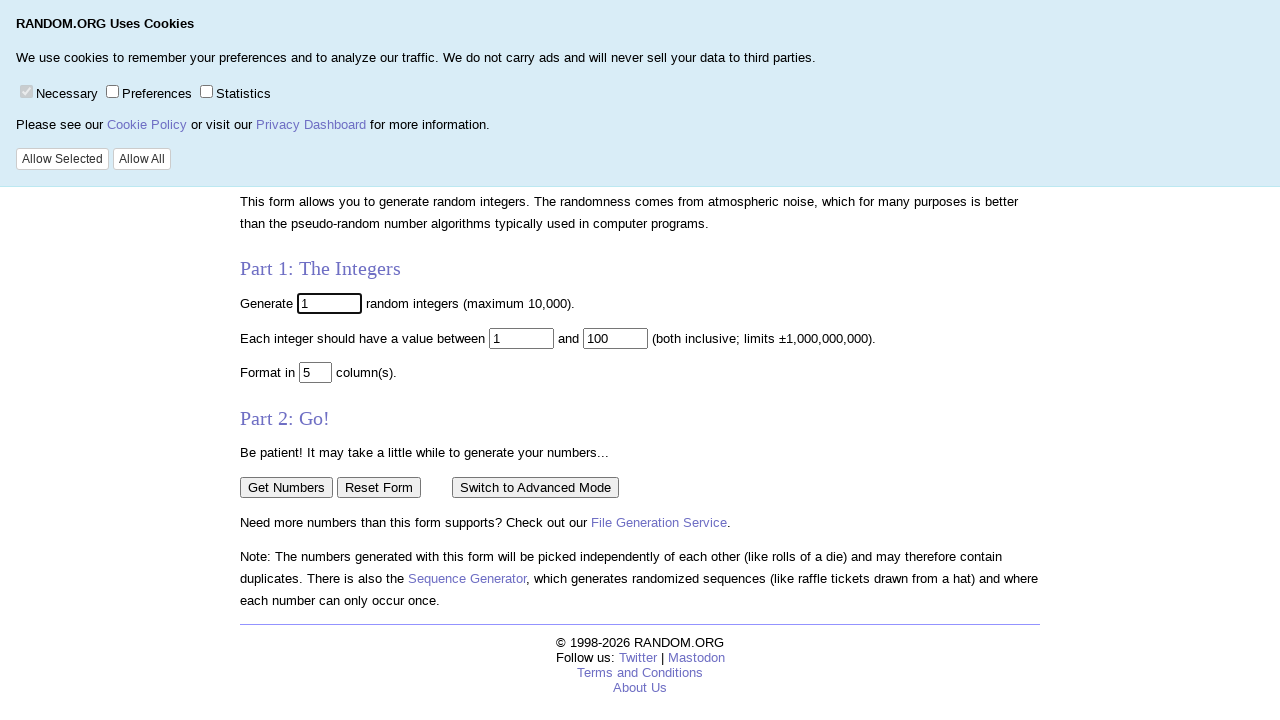

Clicked 'Get Numbers' button to generate random number at (286, 487) on input[value='Get Numbers']
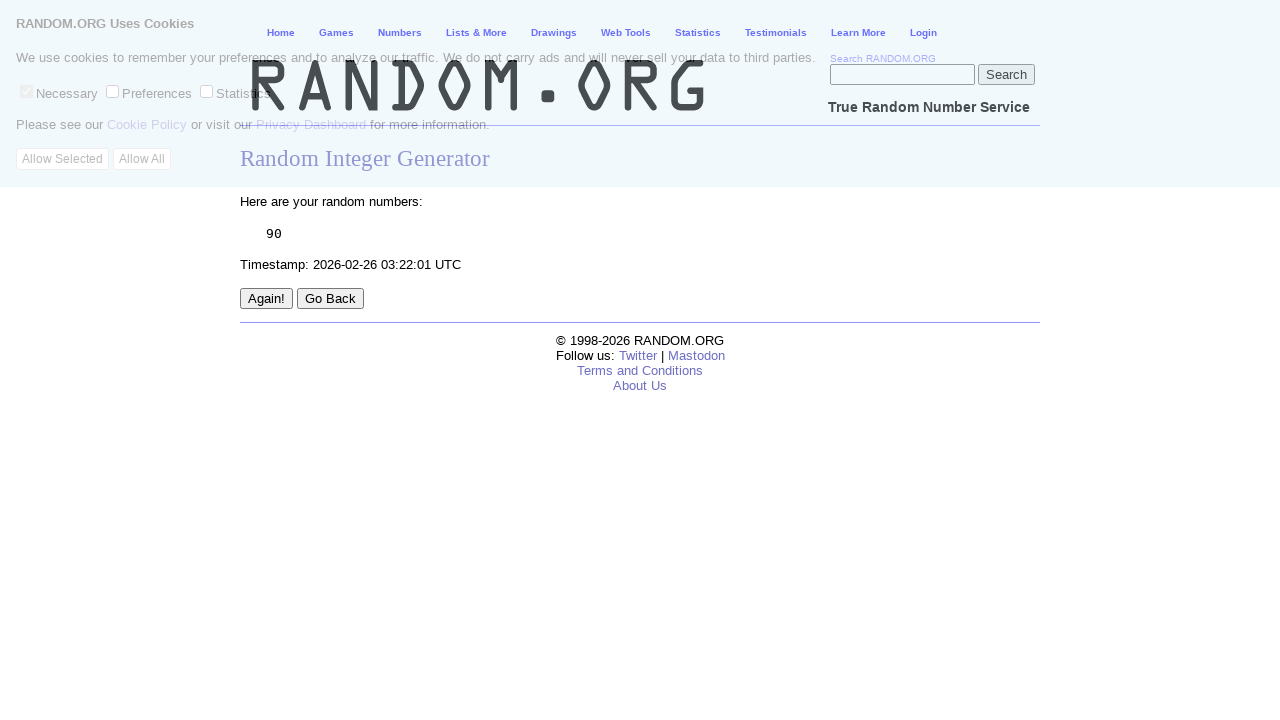

Random number generation completed and result appeared
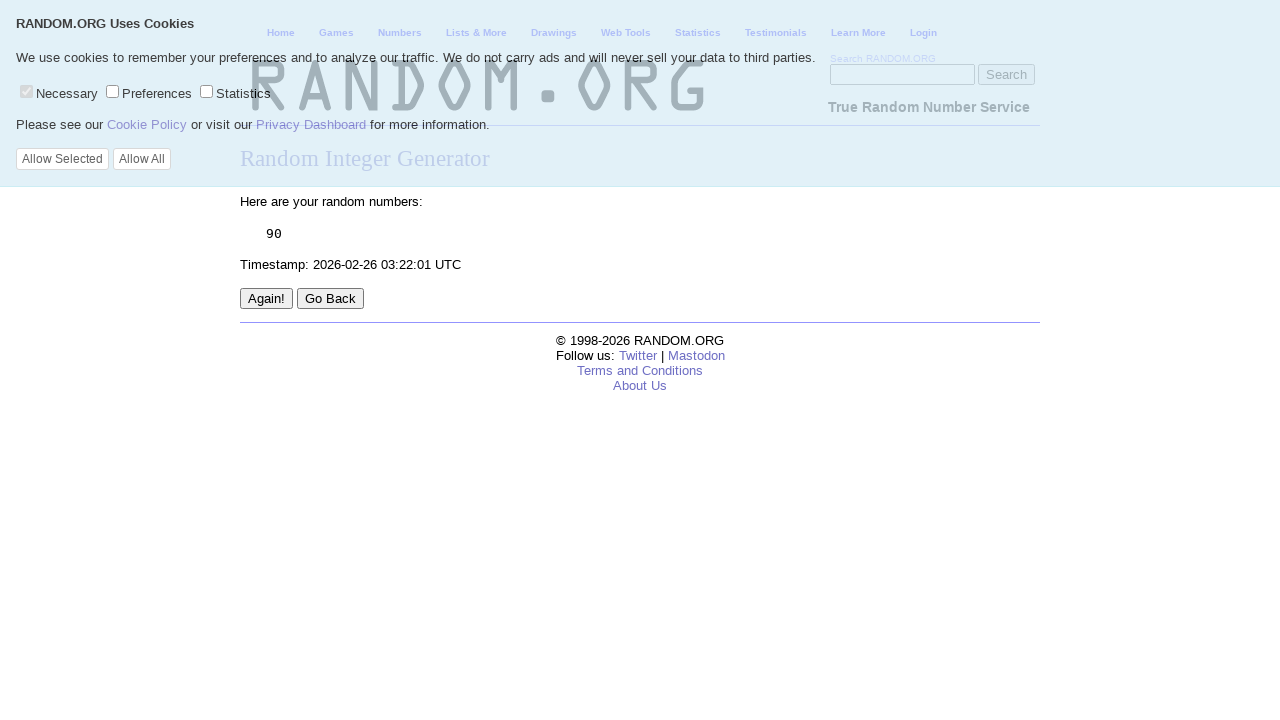

Retrieved generated number: 90
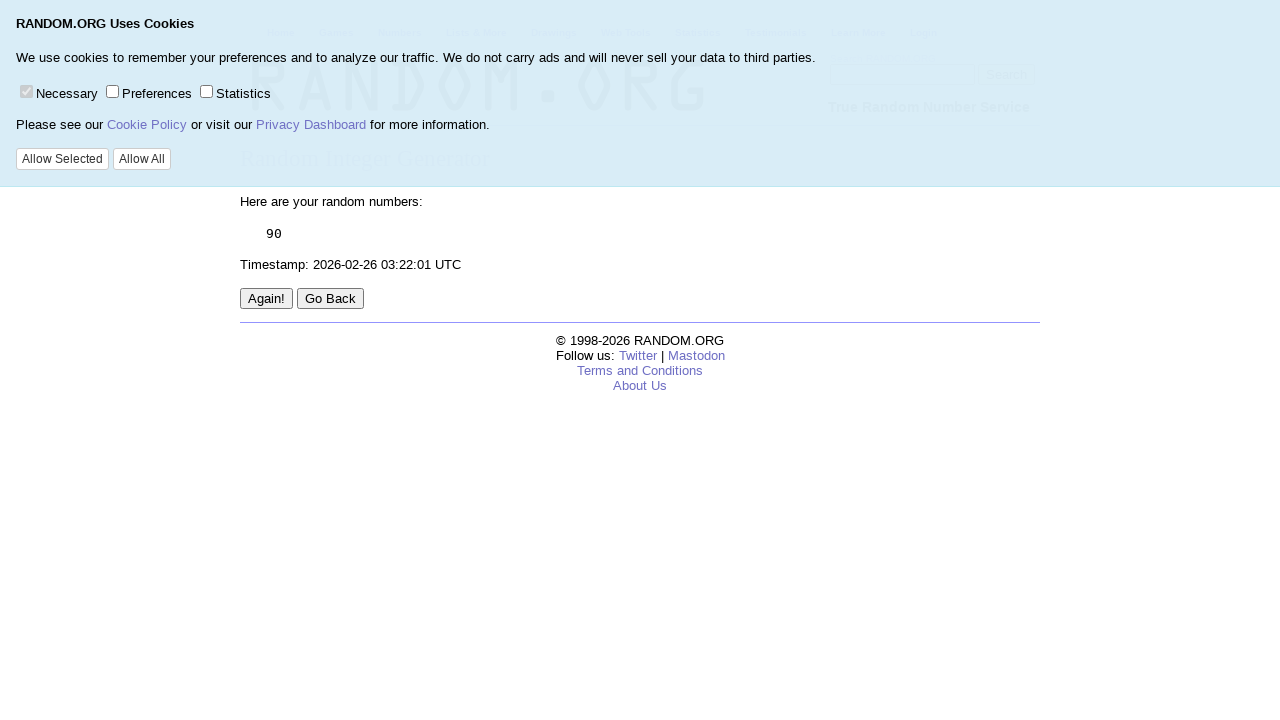

Verified generated number 90 is within range [1, 100]
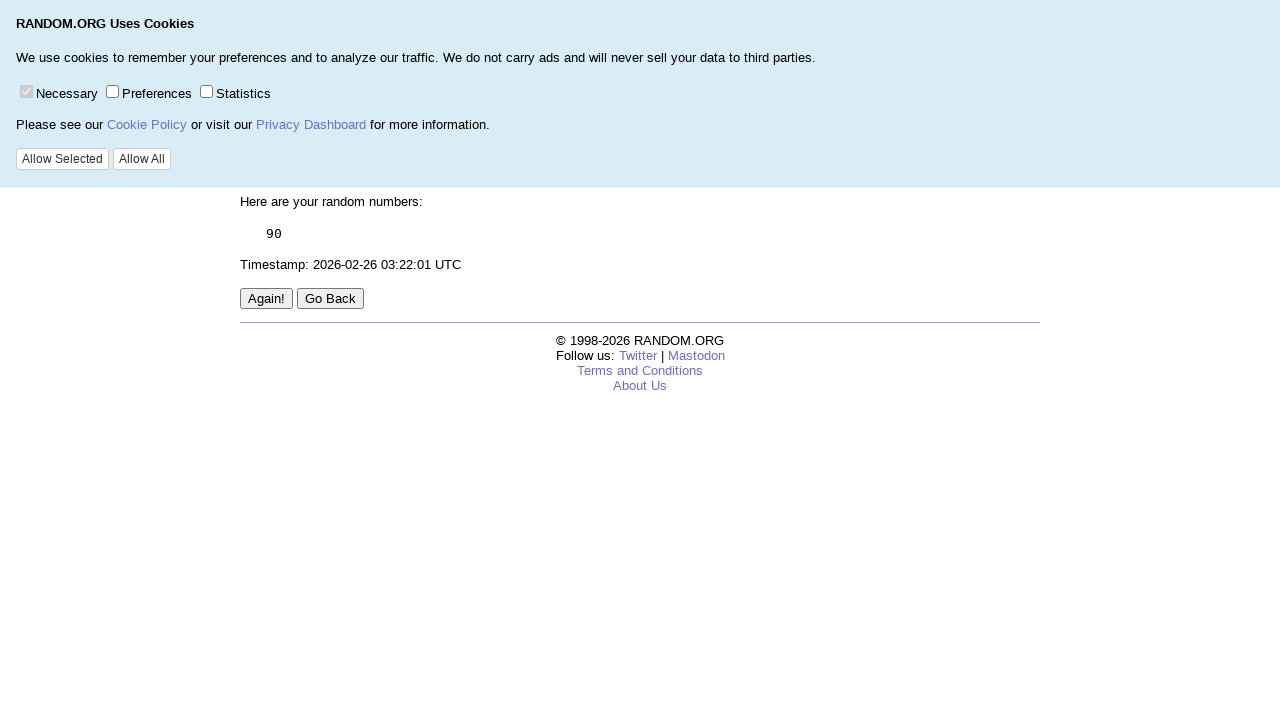

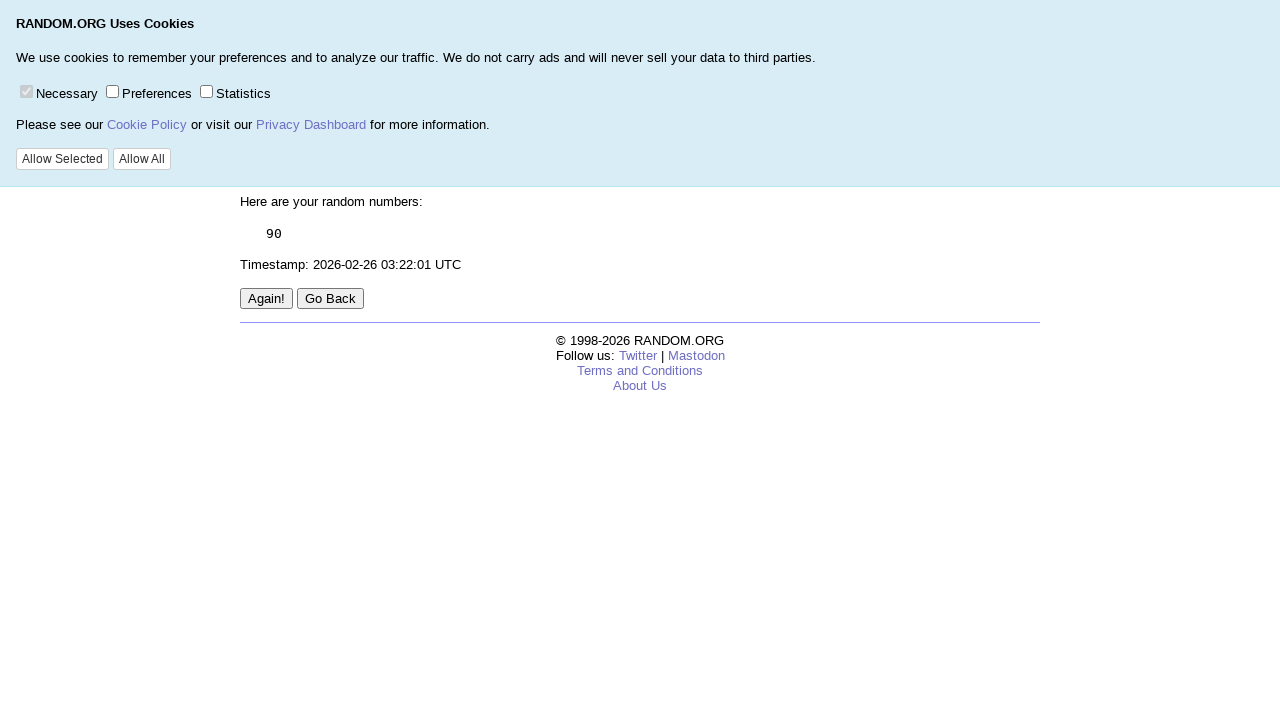